Tests the E-Prime checker with correct text that contains no discouraged words or violations, verifying the word count and results display correctly.

Starting URL: https://exploratorytestingacademy.com/app/

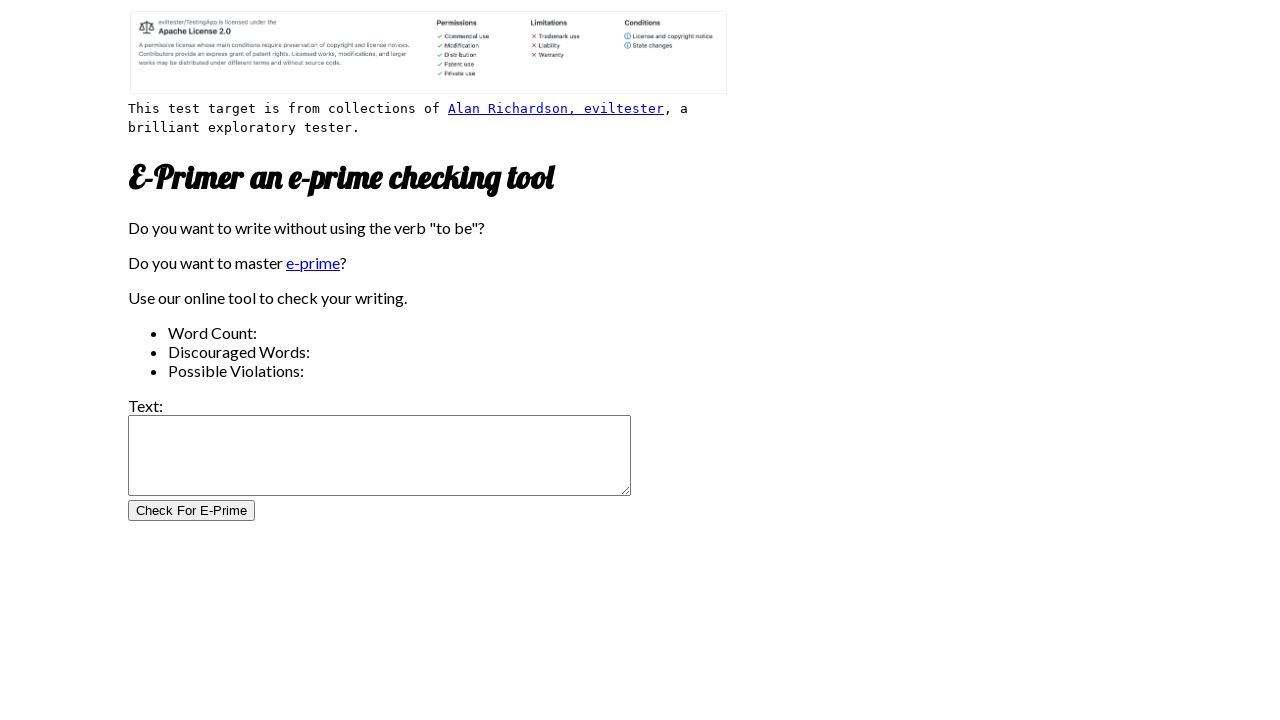

Clicked on the text input field at (380, 456) on internal:role=textbox[name="Text:"i]
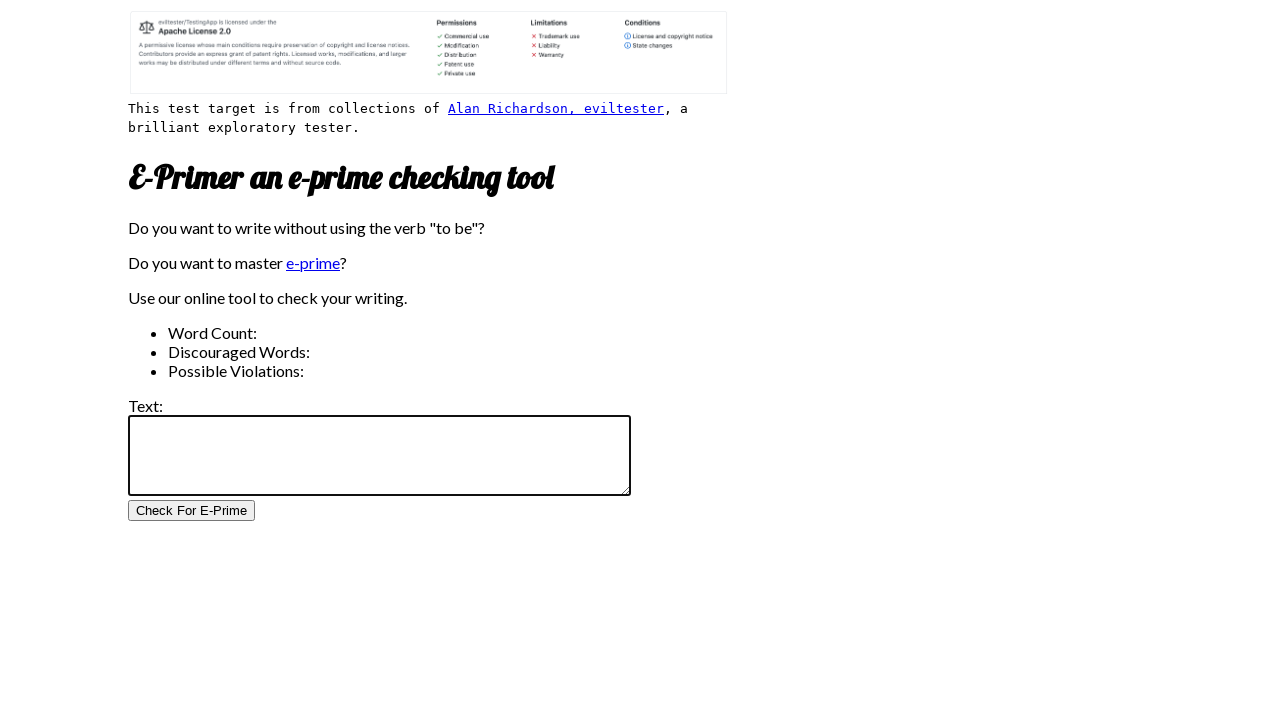

Filled text input with correct E-Prime text: 'I worked as an engineer, i have a cat and a dog. I feel joy today.' on internal:role=textbox[name="Text:"i]
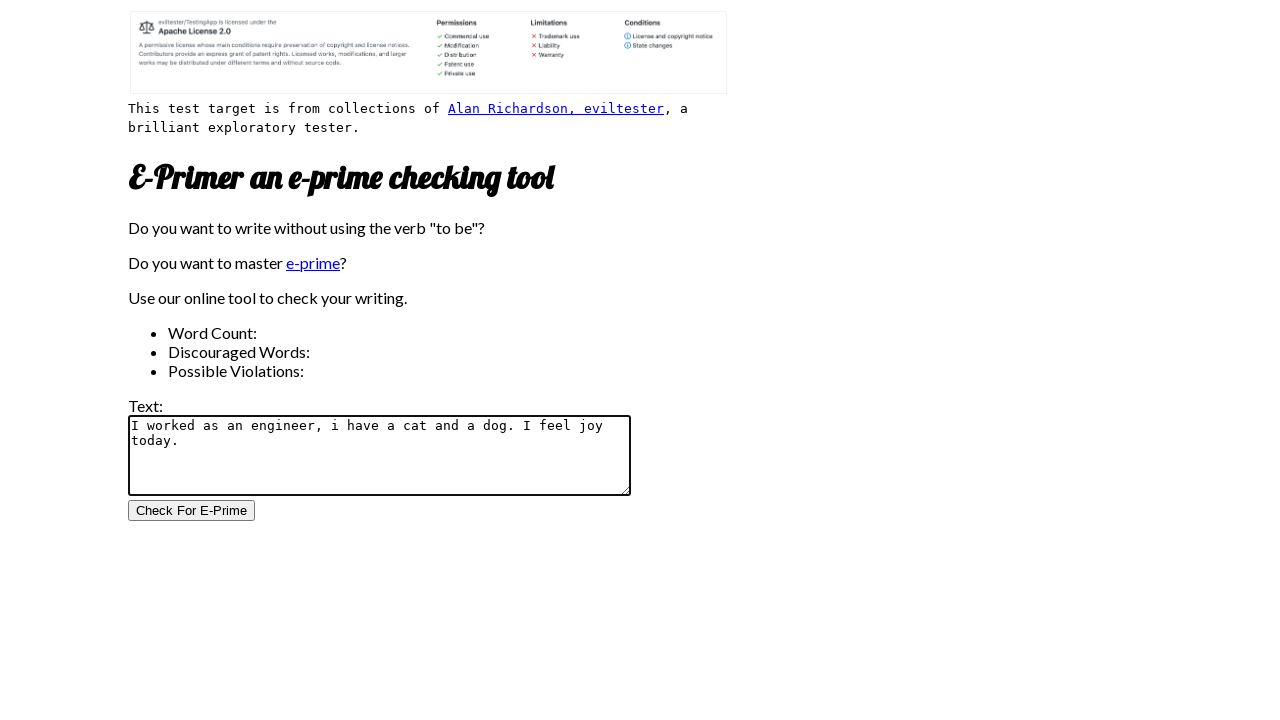

Clicked 'Check For E-Prime' button to analyze text at (192, 511) on internal:role=button[name="Check For E-Prime"i]
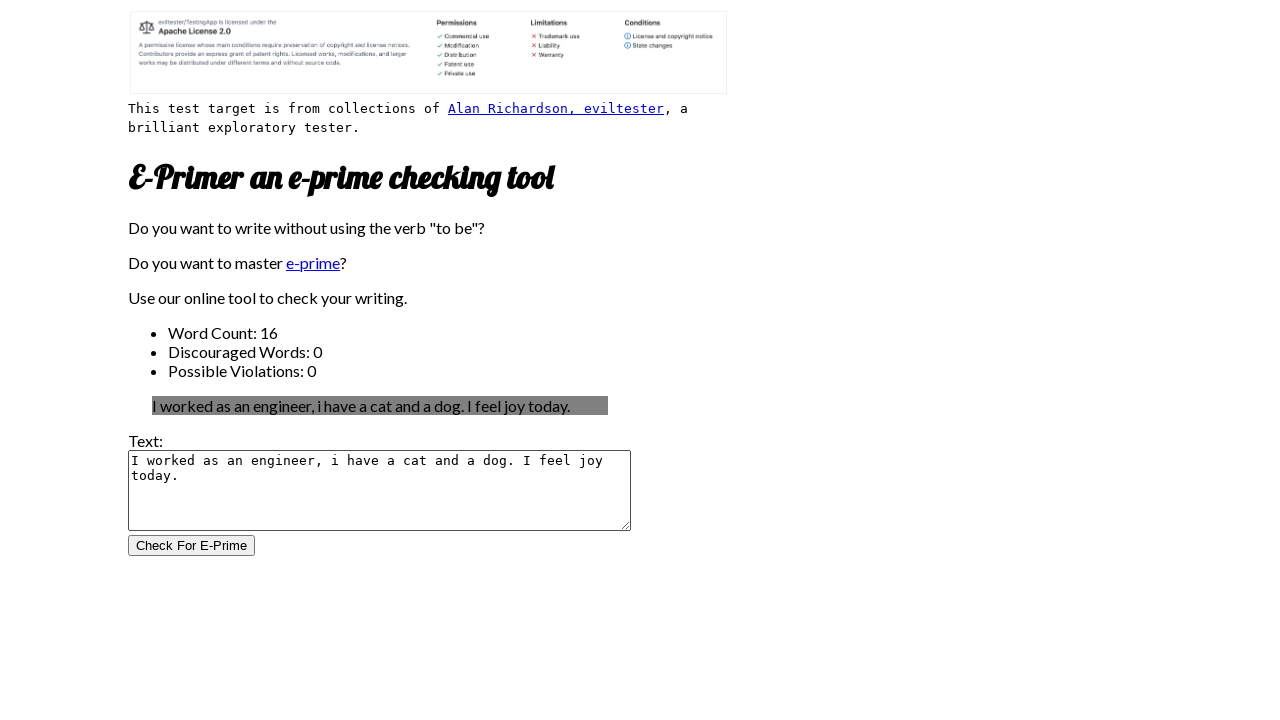

Word count results element appeared
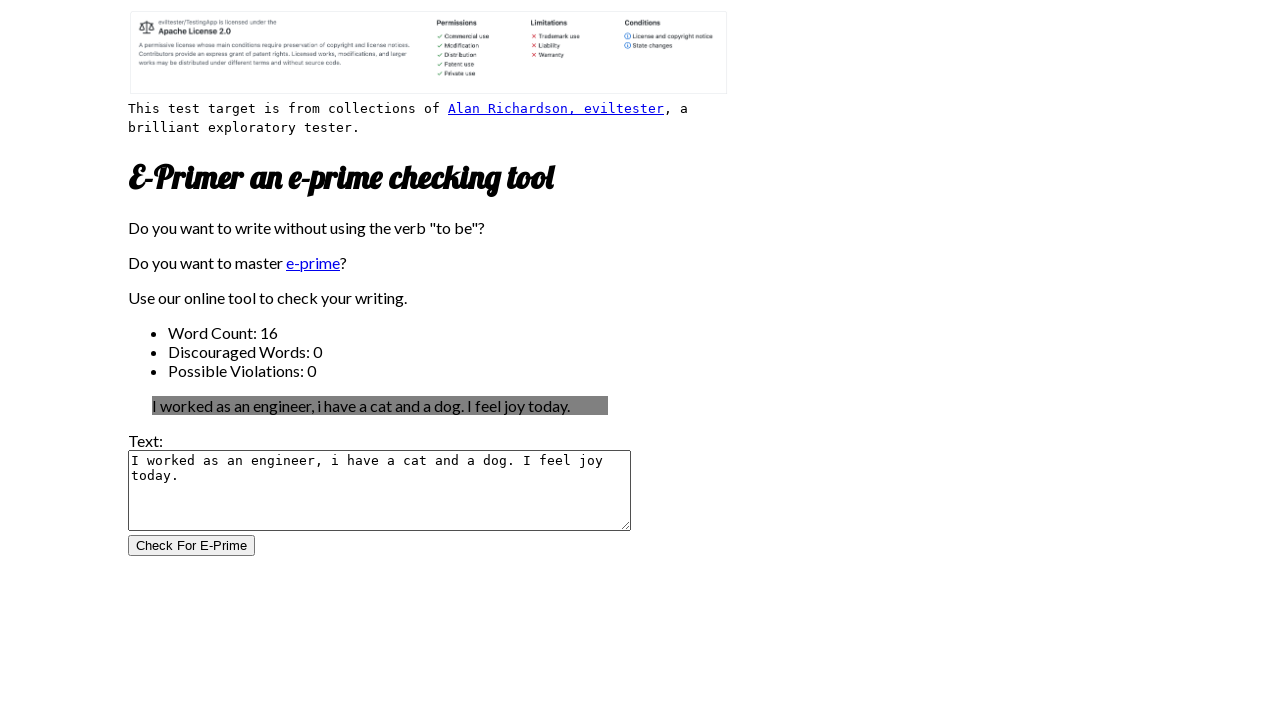

E-Prime analysis results element appeared
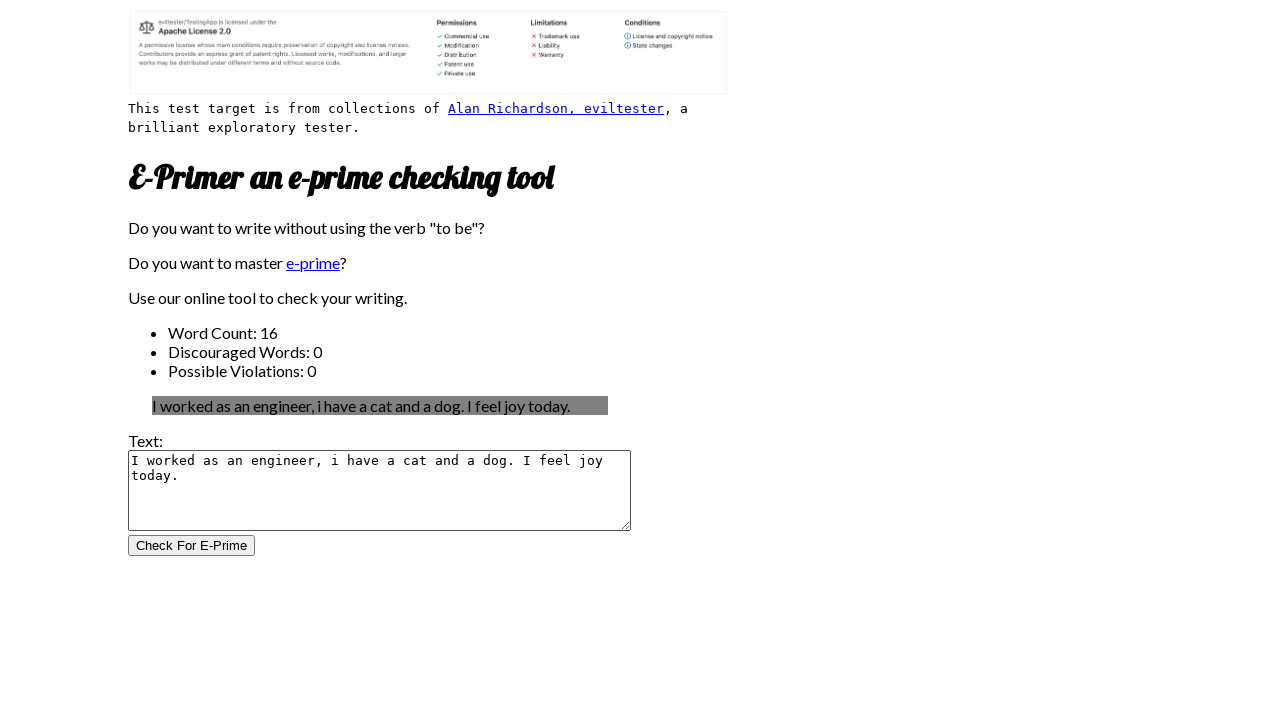

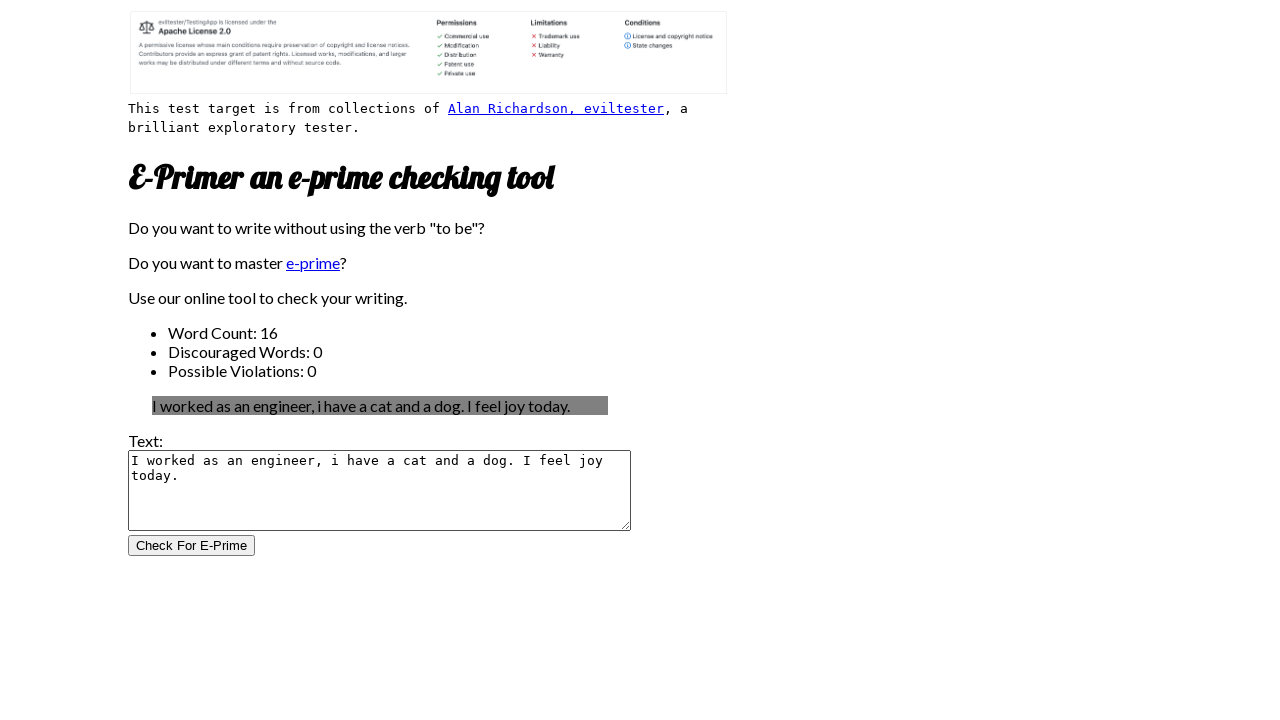